Tests radio button functionality on a practice page by checking the default selection status of multiple radio buttons and then clicking on one of them.

Starting URL: https://www.leafground.com/radio.xhtml

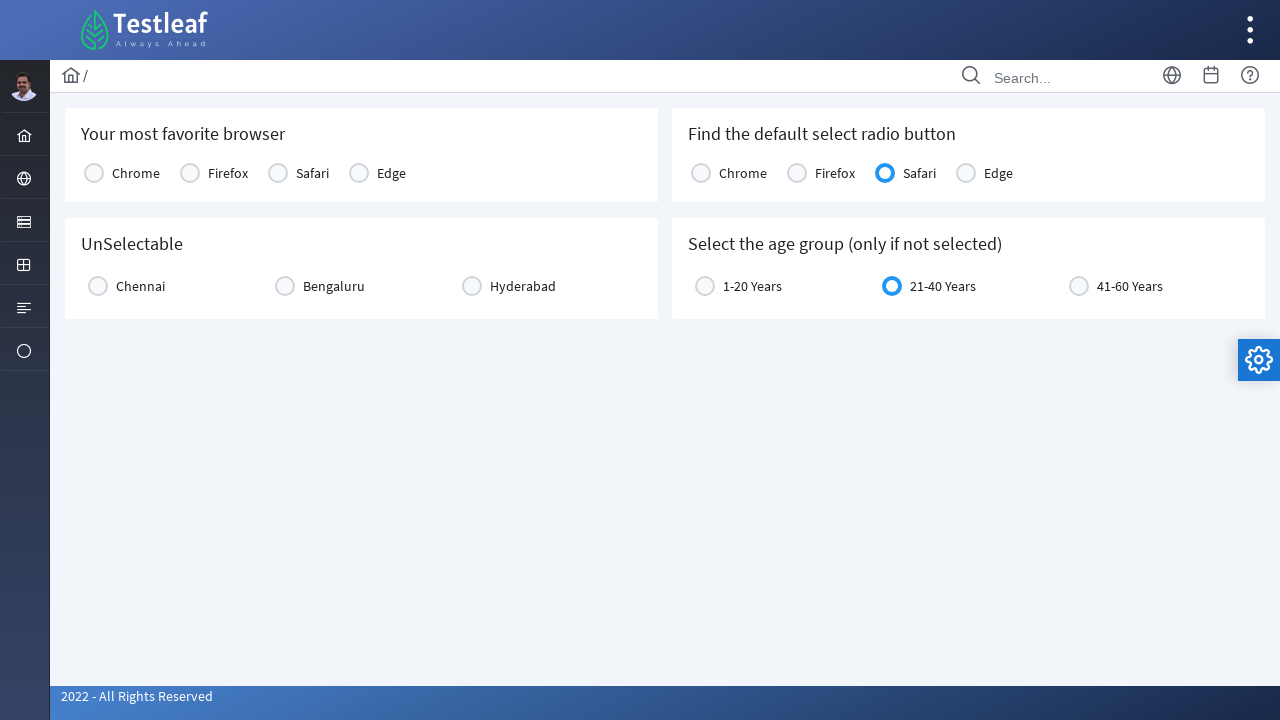

Located radio button 1 element
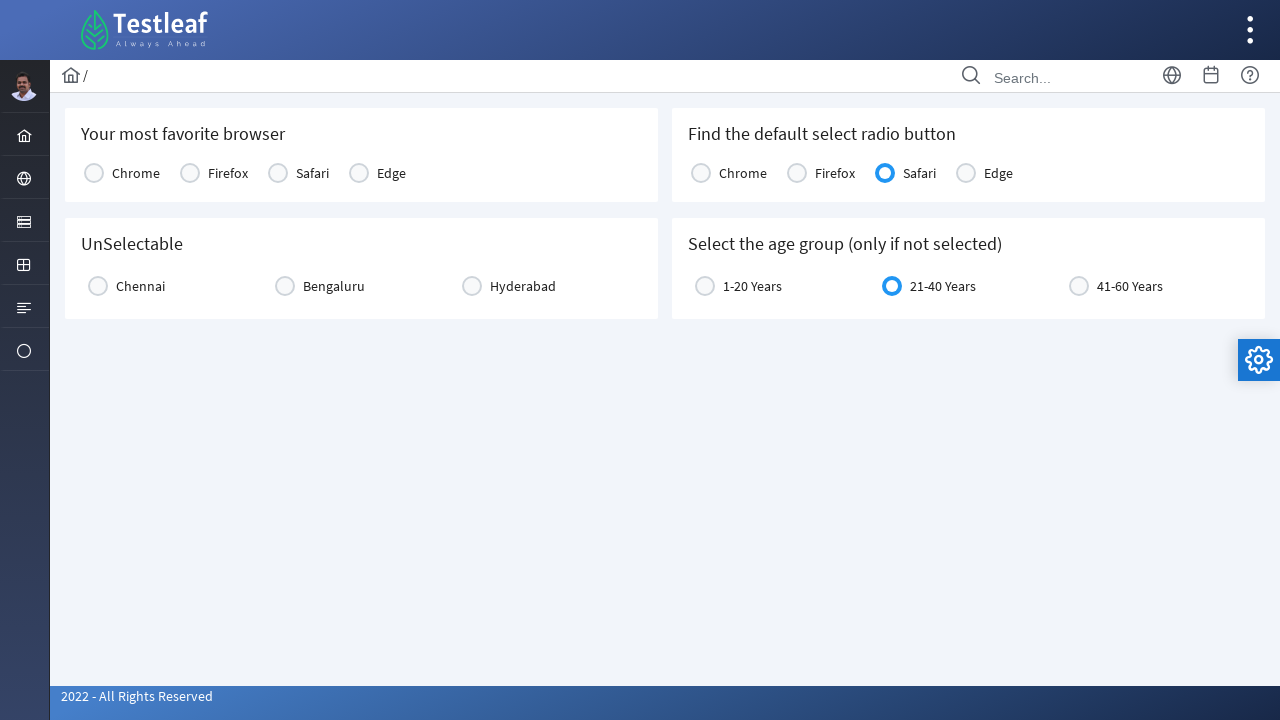

Located radio button 2 element
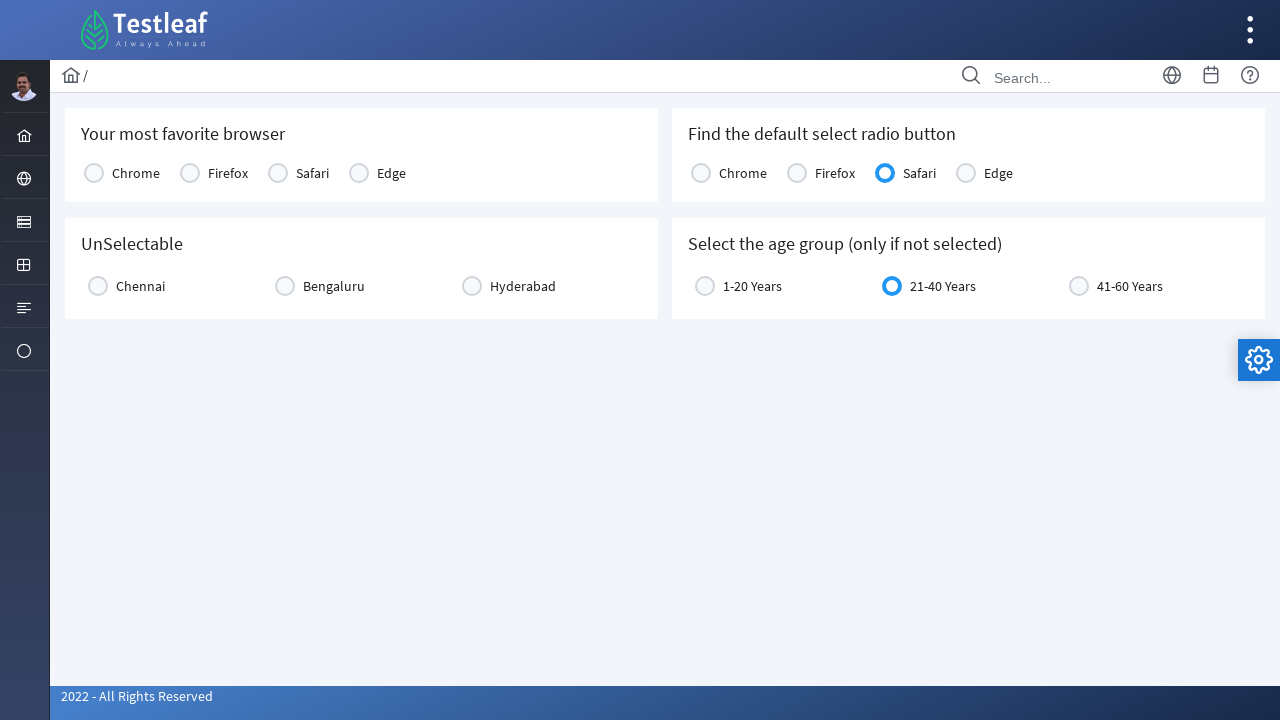

Located radio button 3 element
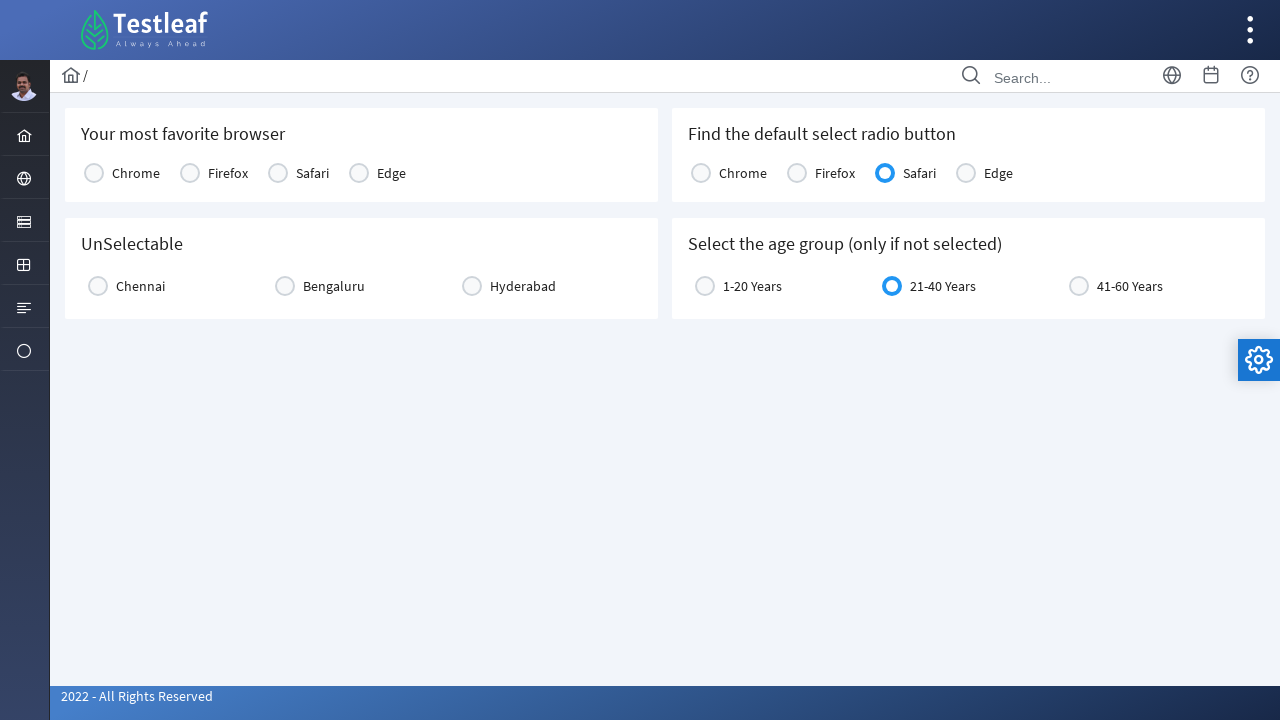

Located radio button 4 element
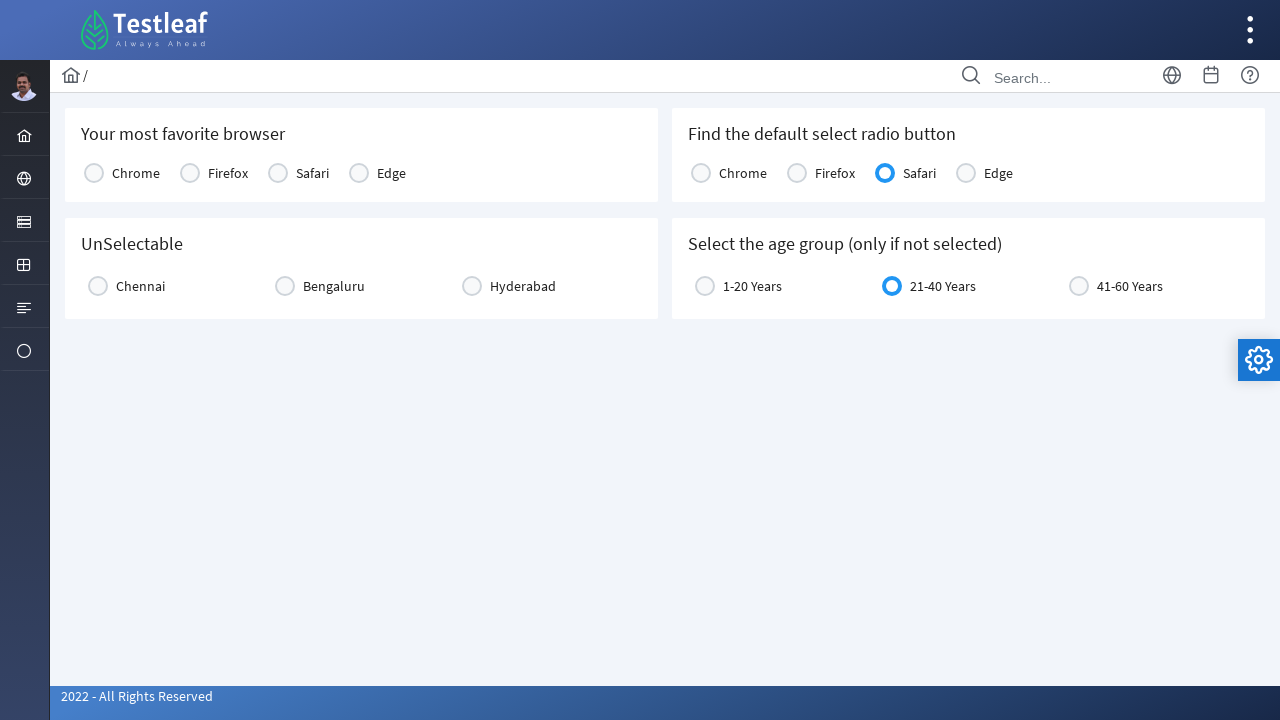

Checked selection status of radio button 1
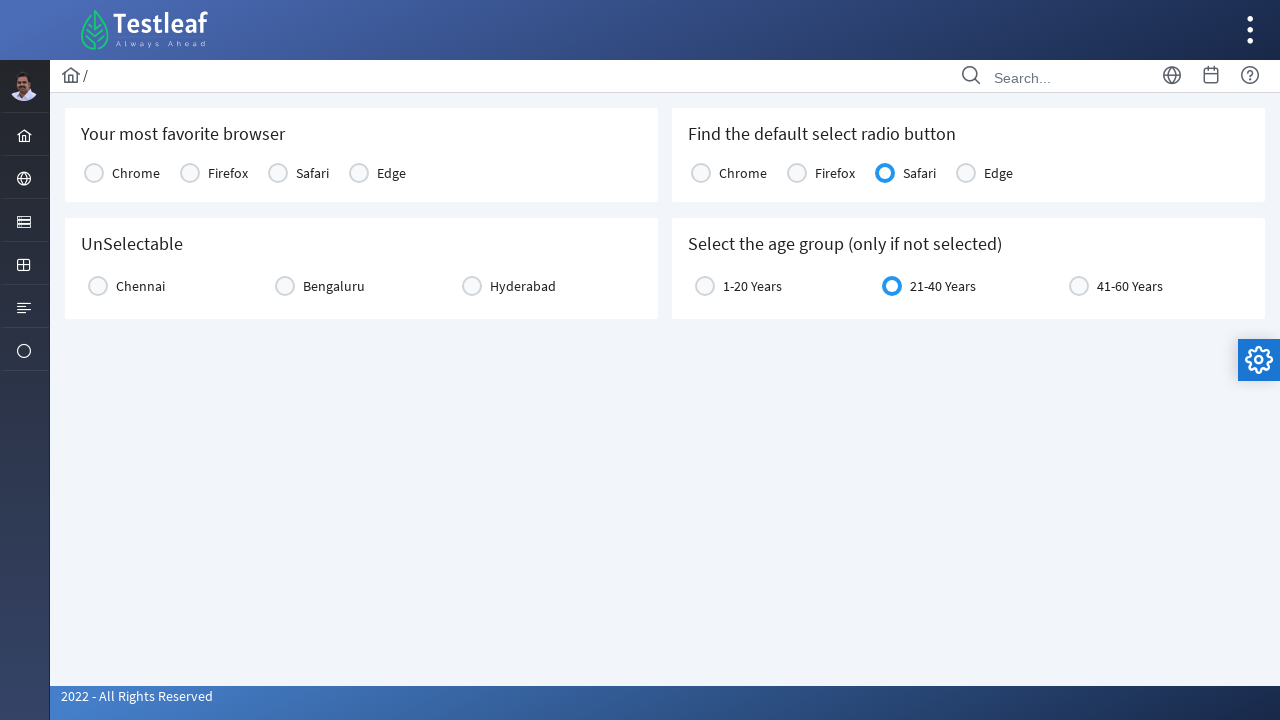

Checked selection status of radio button 2
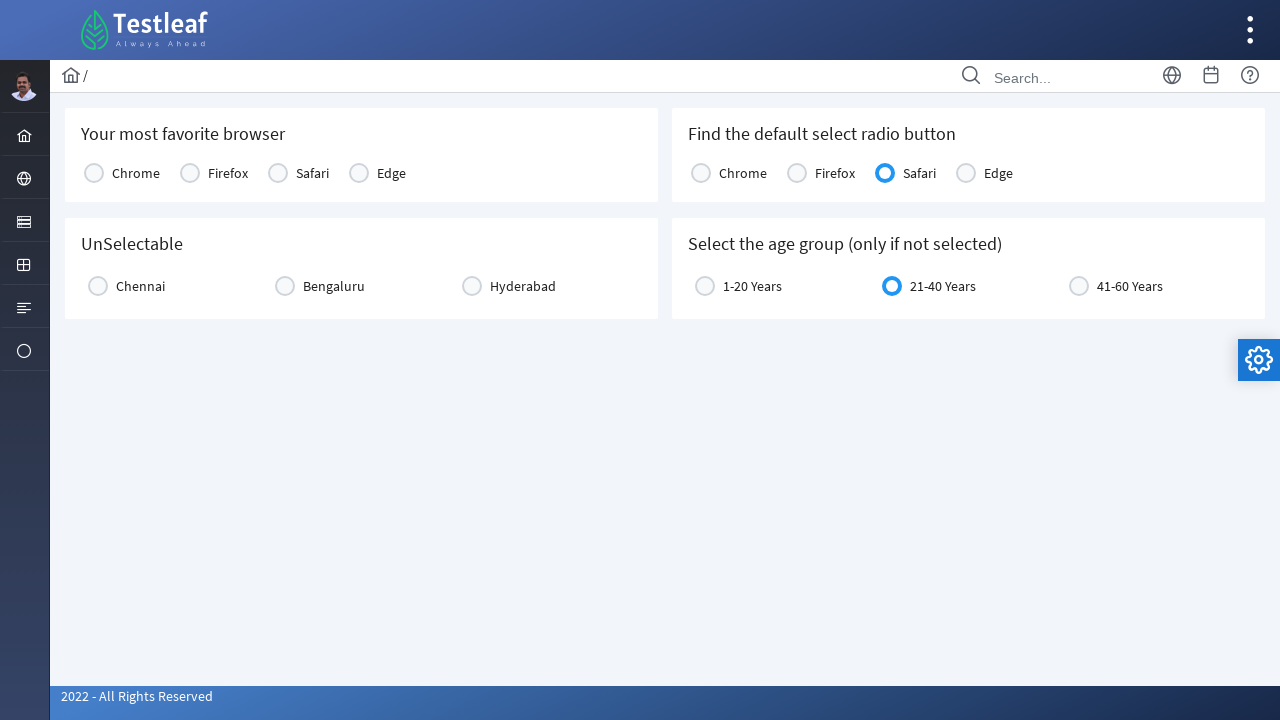

Checked selection status of radio button 3
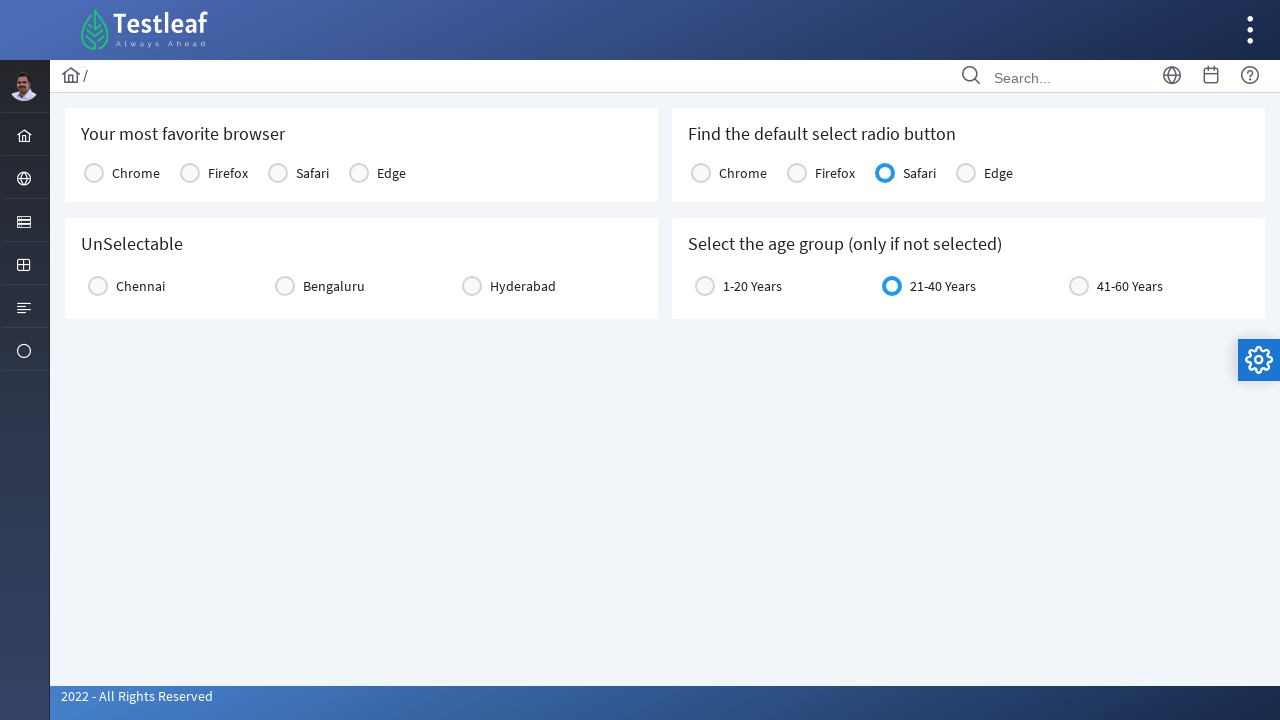

Checked selection status of radio button 4
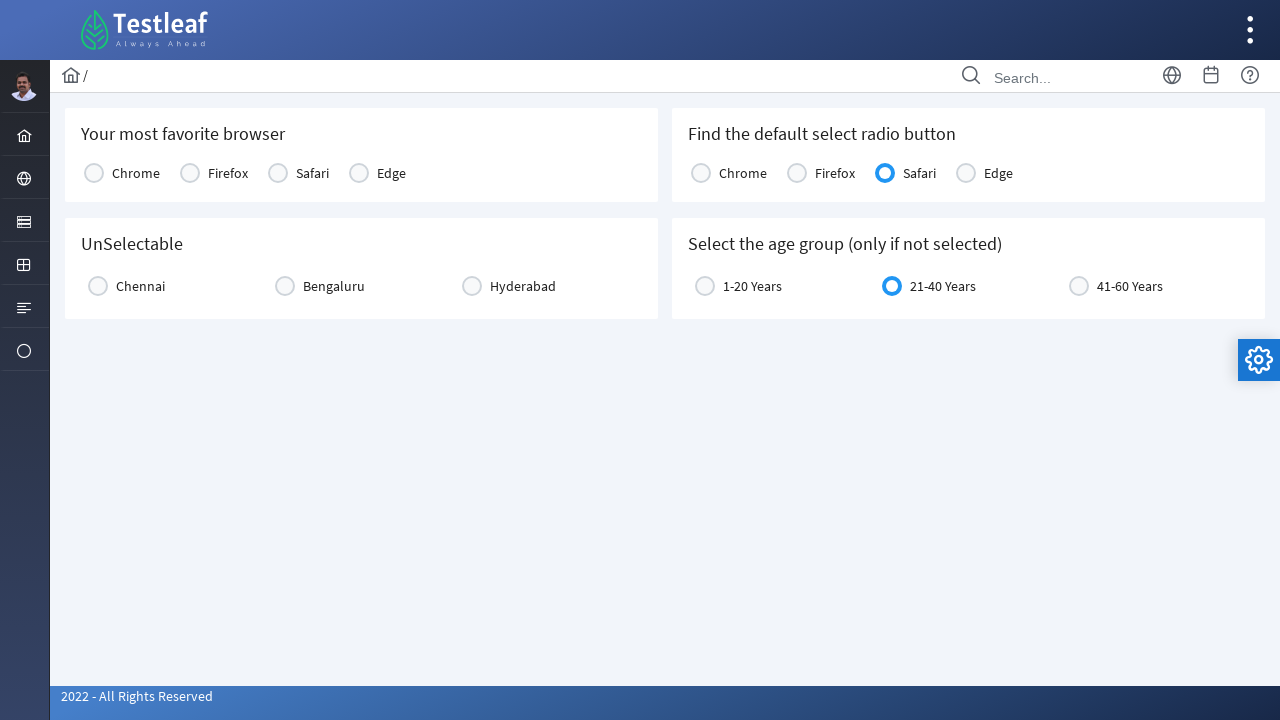

Clicked on the favorite radio button at (136, 173) on xpath=//*[@id='j_idt87:console1']/tbody/tr/td[1]/label
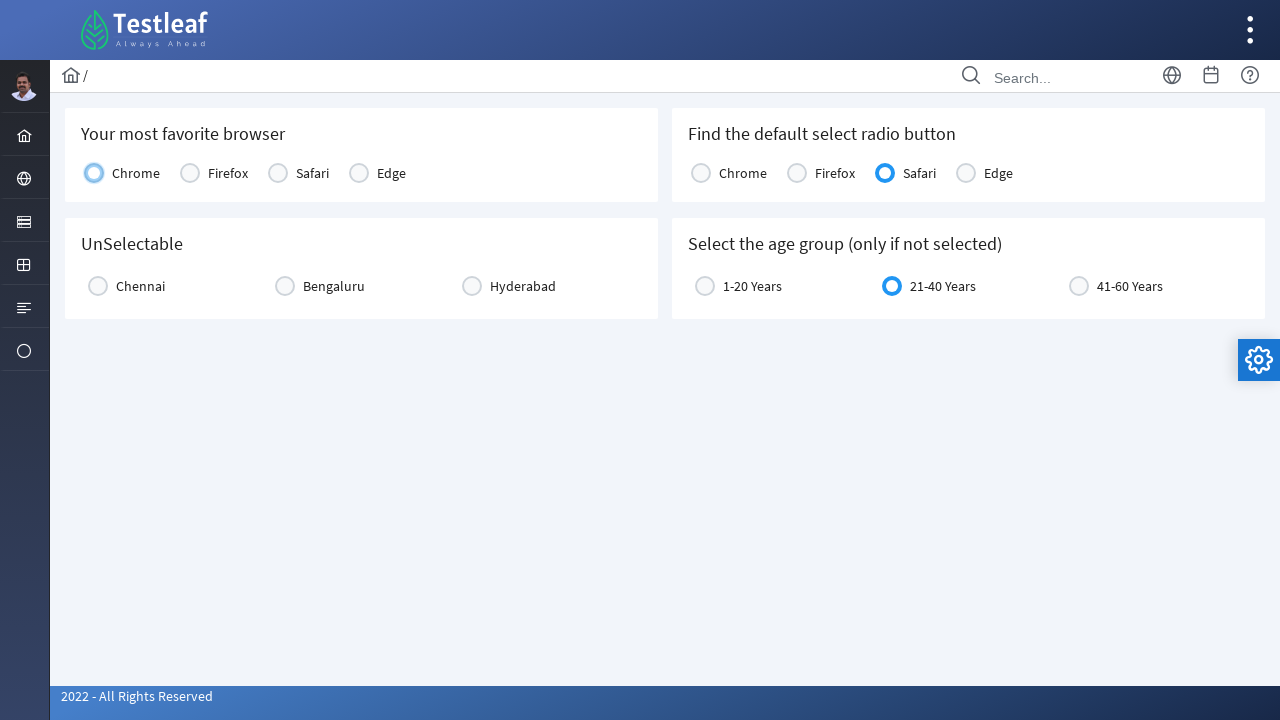

Waited 1000ms for the click to take effect
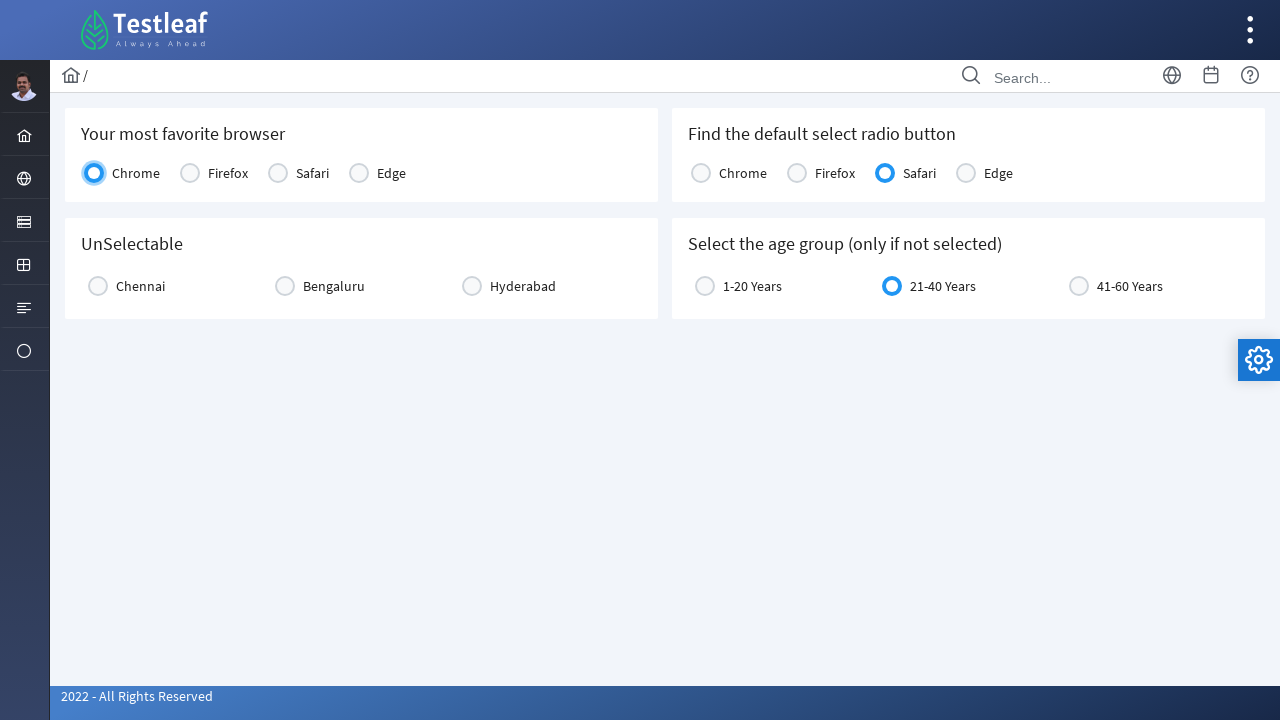

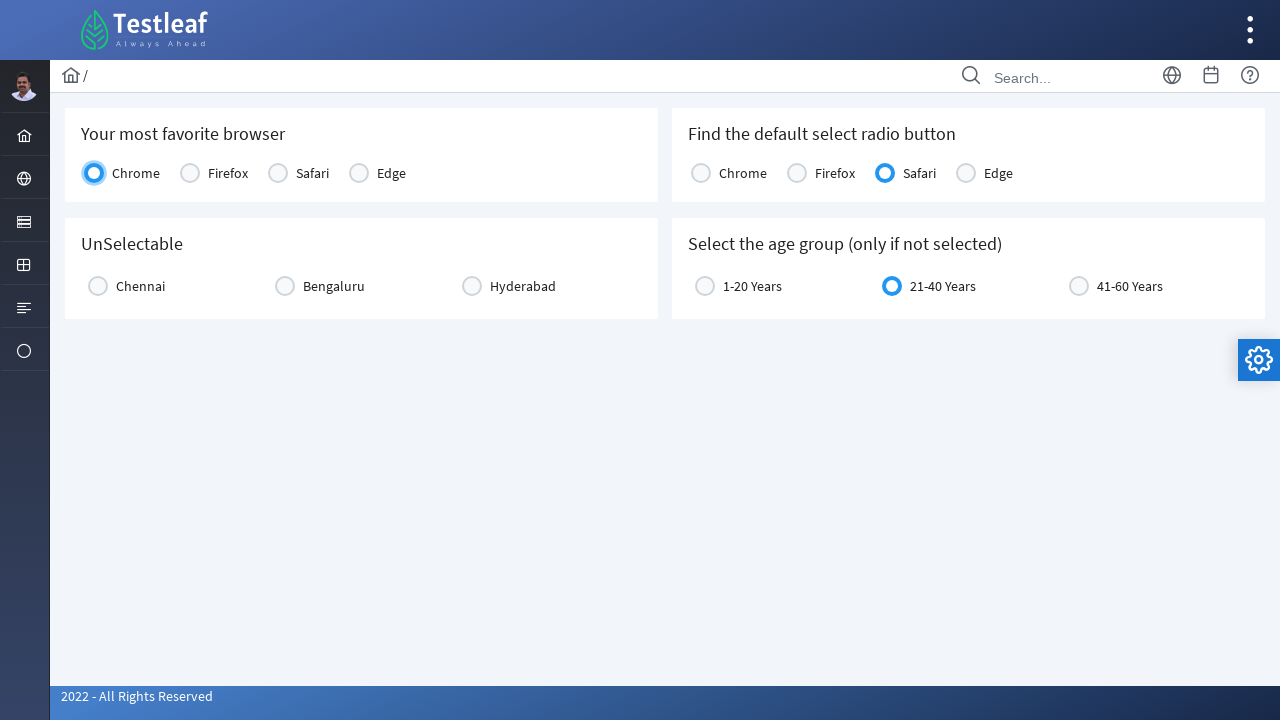